Attempts to send keys to a disabled radio button to demonstrate ElementNotInteractableException

Starting URL: https://demoqa.com/radio-button

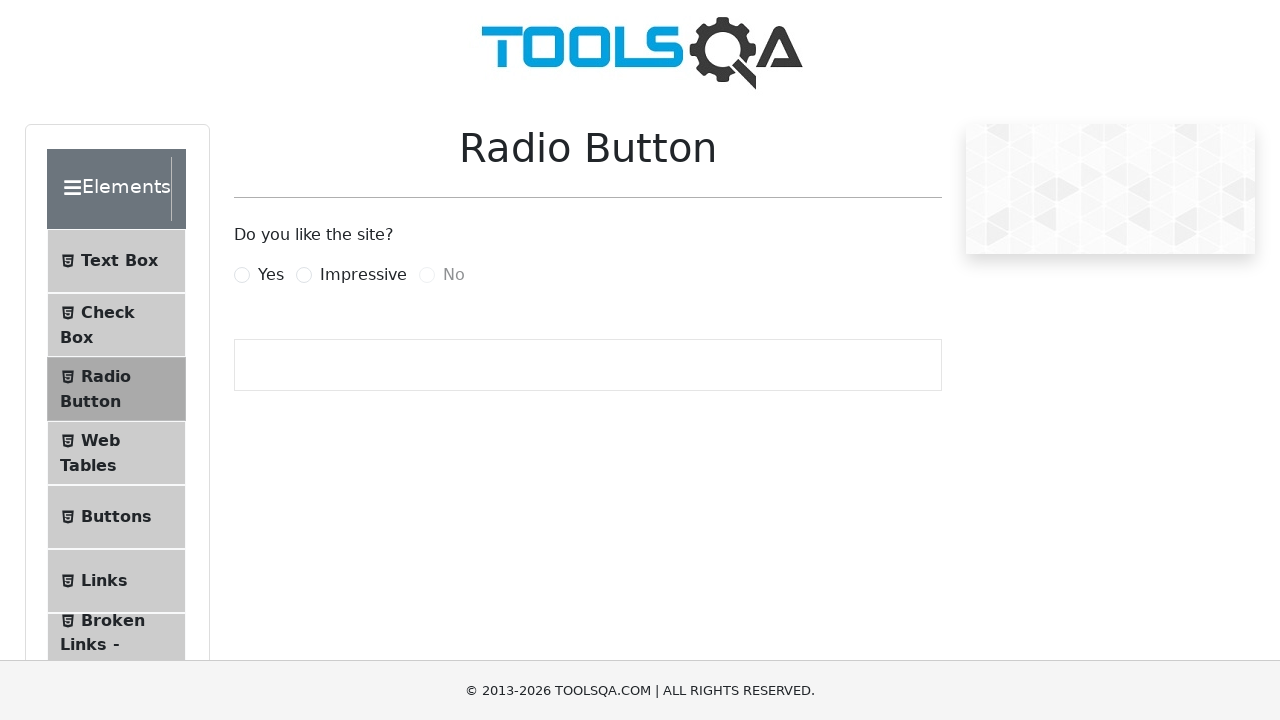

Navigated to radio button test page
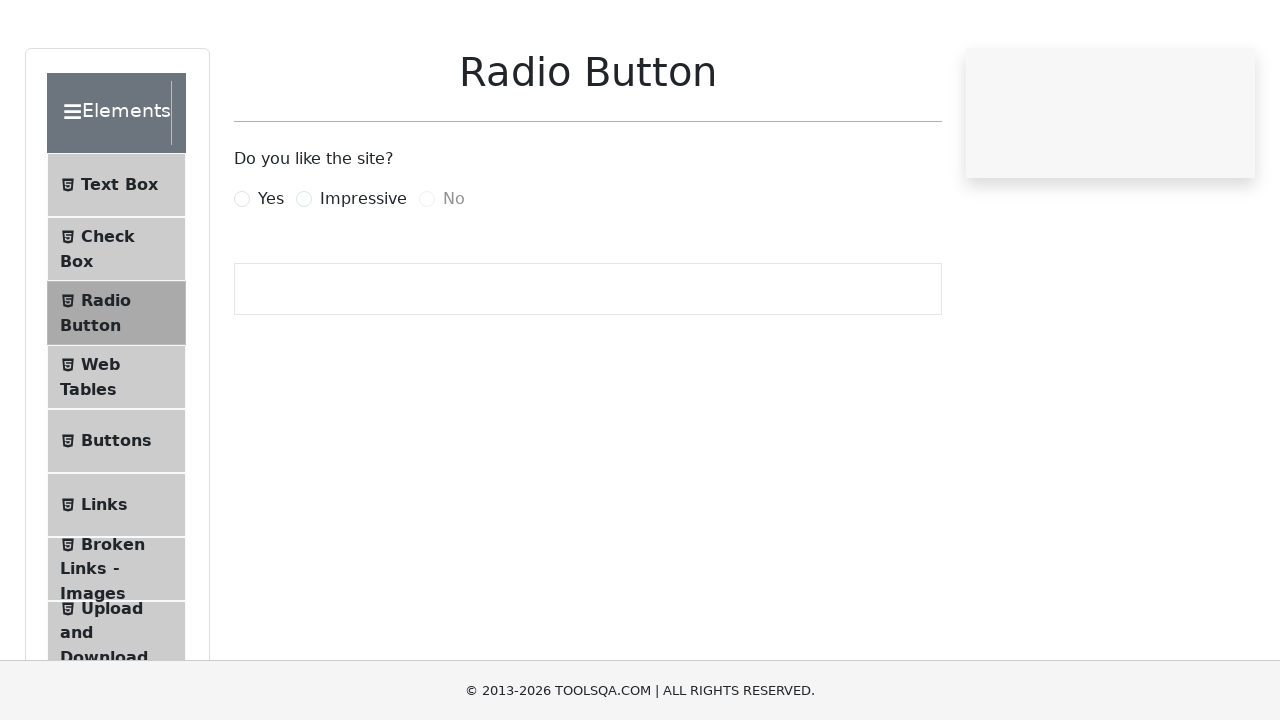

ElementNotInteractableException caught - disabled radio button cannot be interacted with on #noRadio
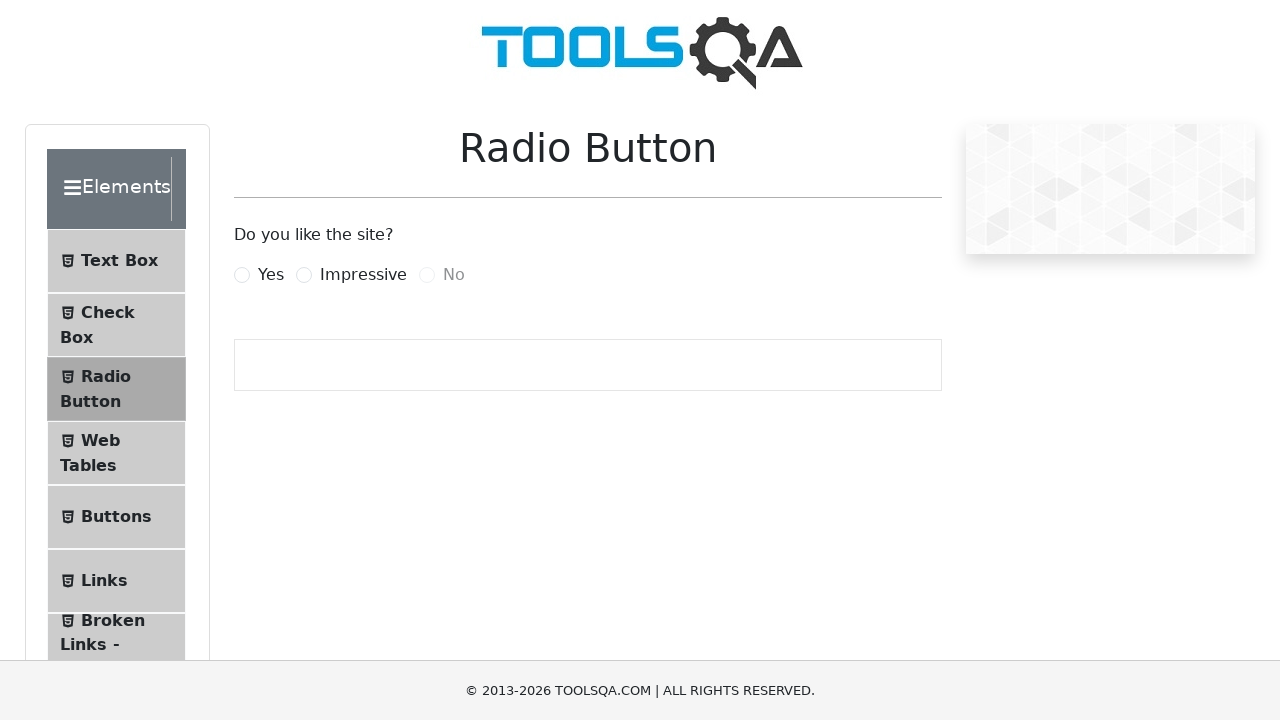

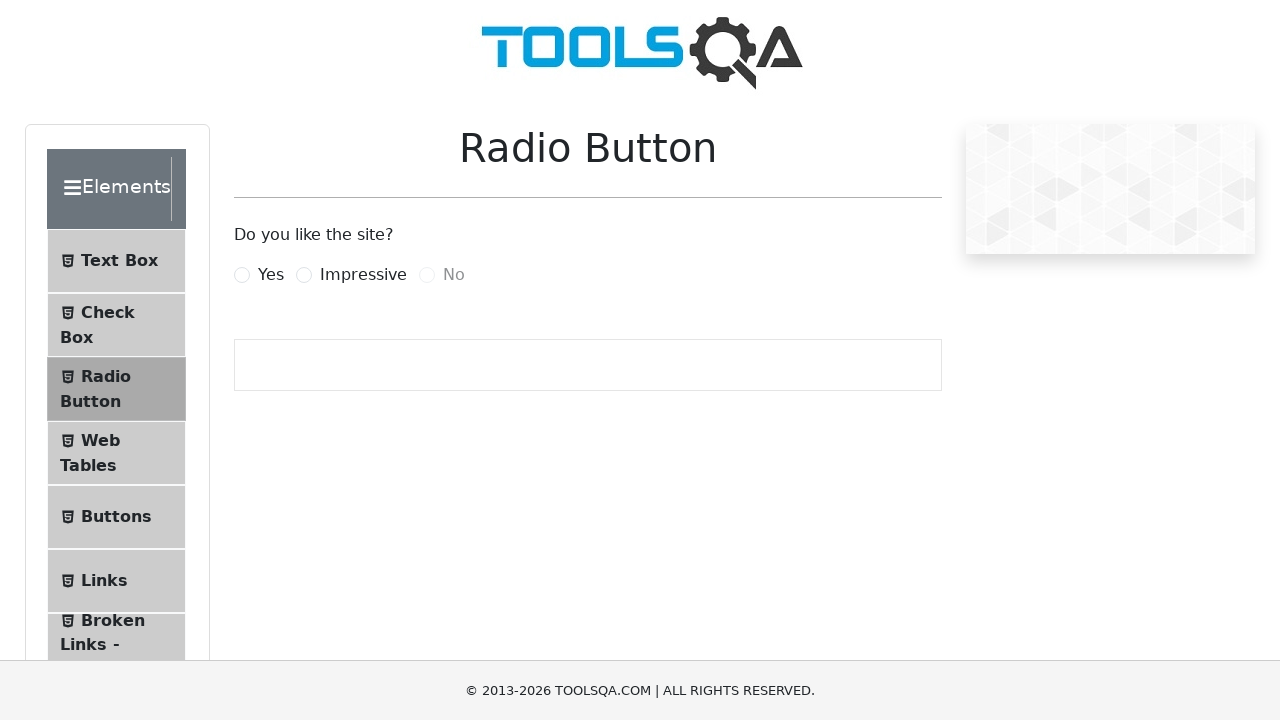